Tests user registration with minimum length username and password values

Starting URL: https://anatoly-karpovich.github.io/demo-login-form/

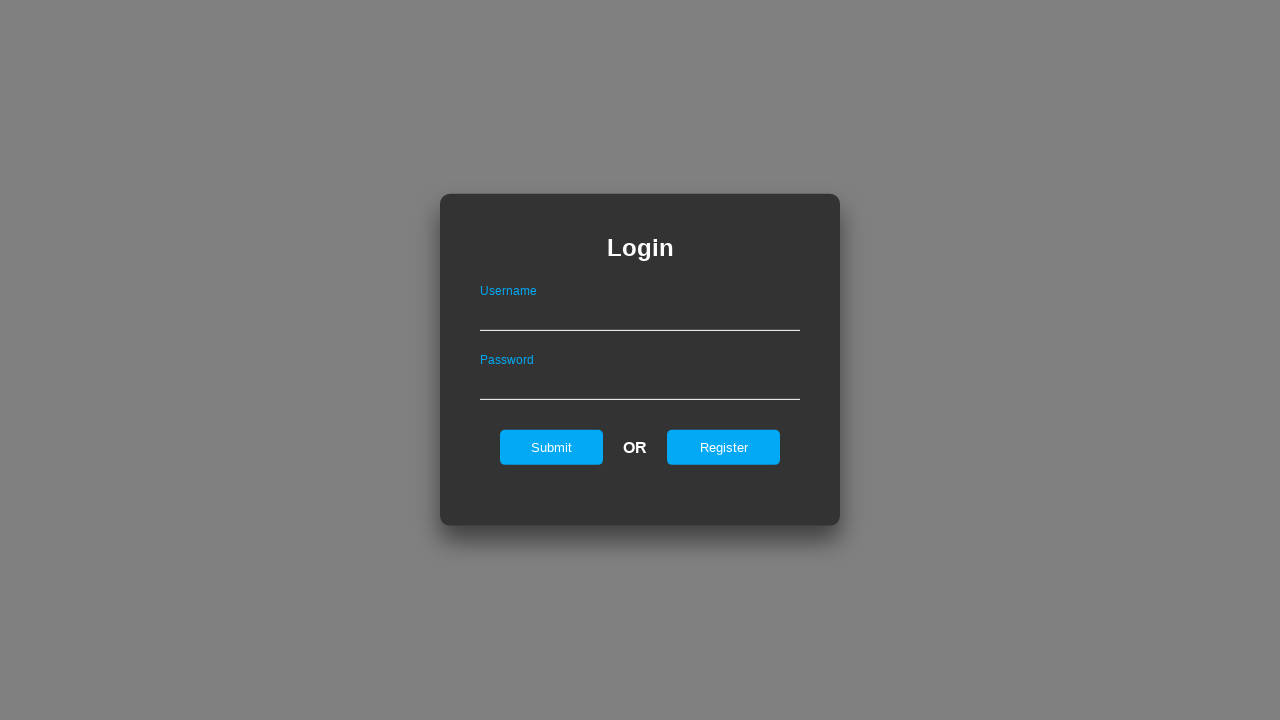

Clicked register button to show registration form at (724, 447) on #registerOnLogin
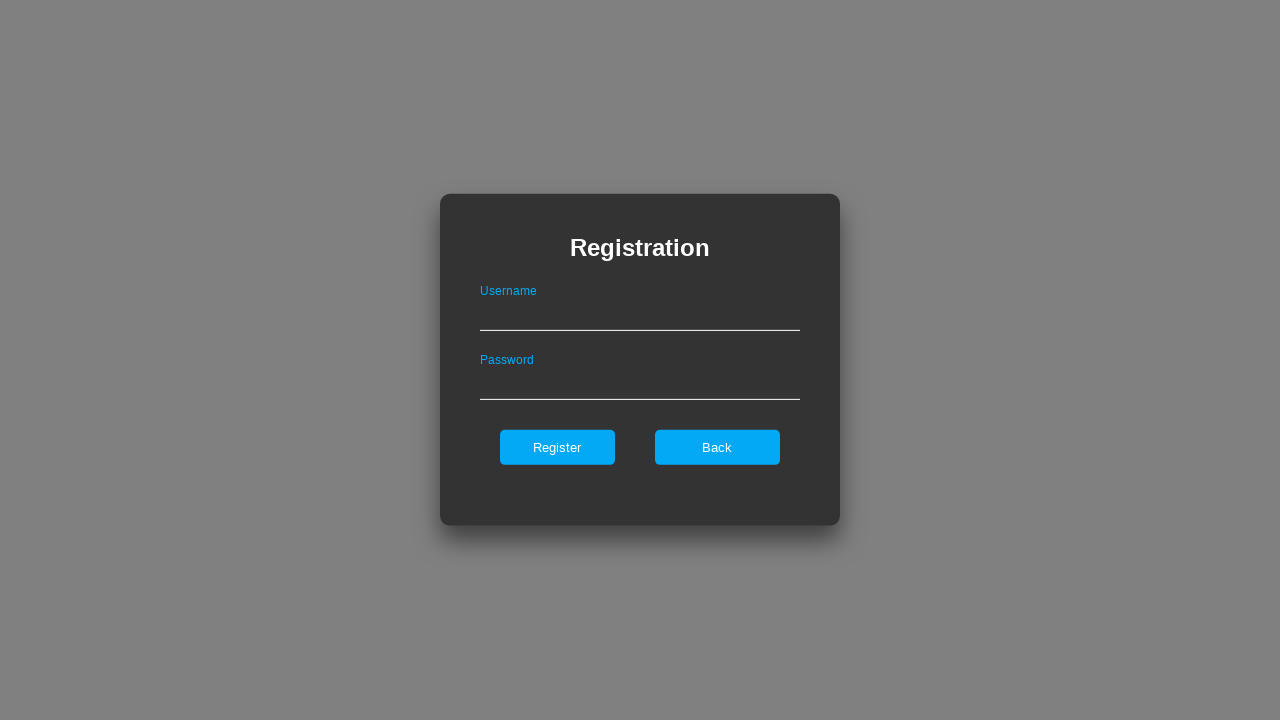

Registration form is now visible
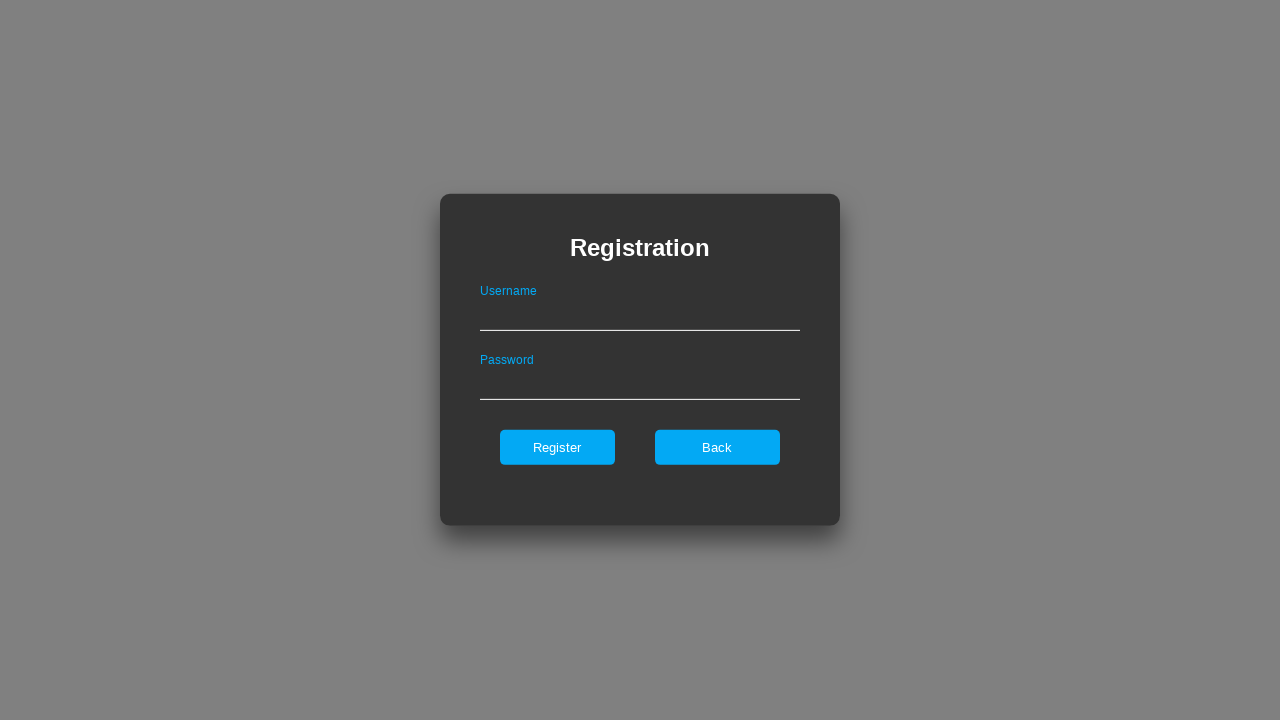

Filled username field with minimum length value 'usr' on #userNameOnRegister
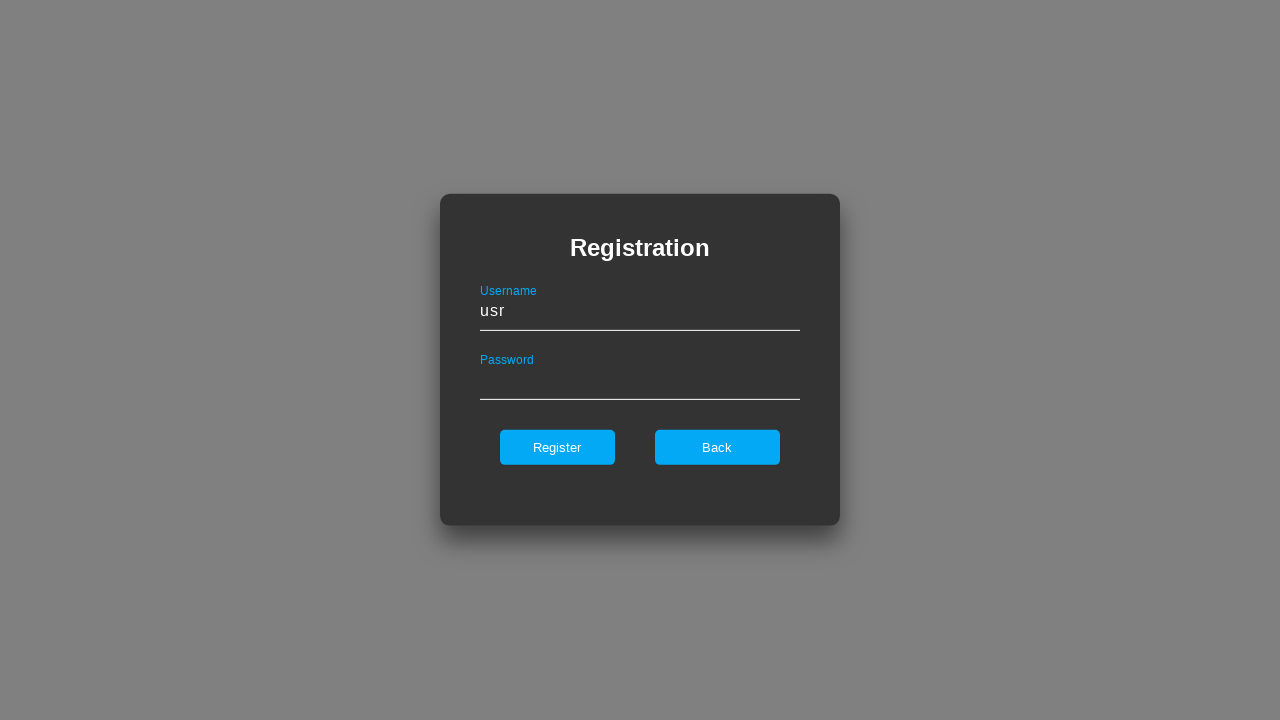

Filled password field with minimum length value 'Pass1!' on #passwordOnRegister
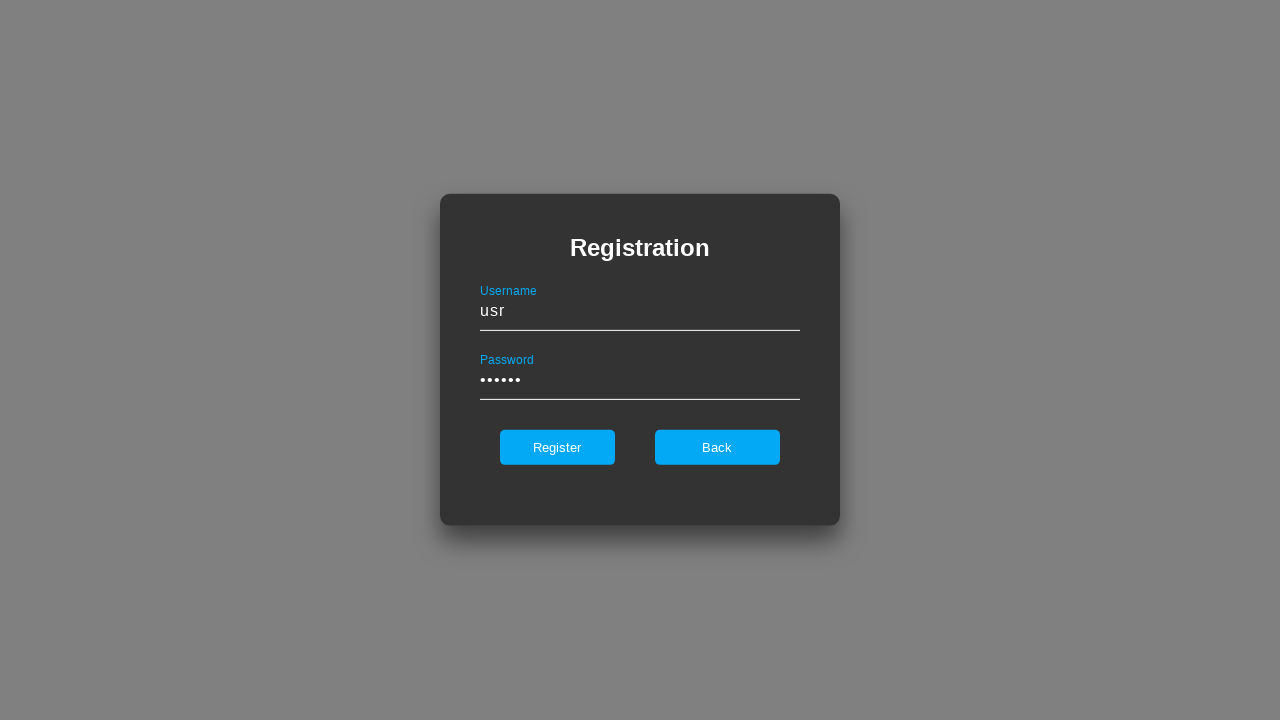

Clicked register button to submit registration form at (557, 447) on #register
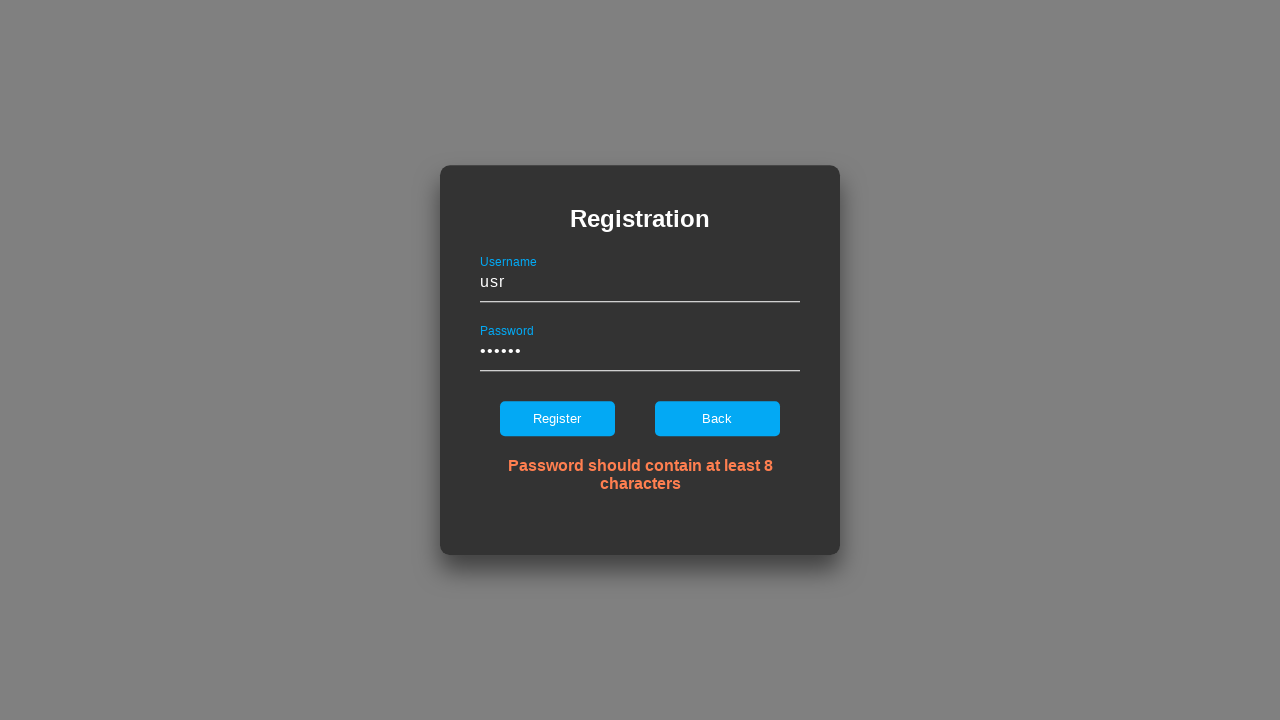

Success message appeared, registration completed
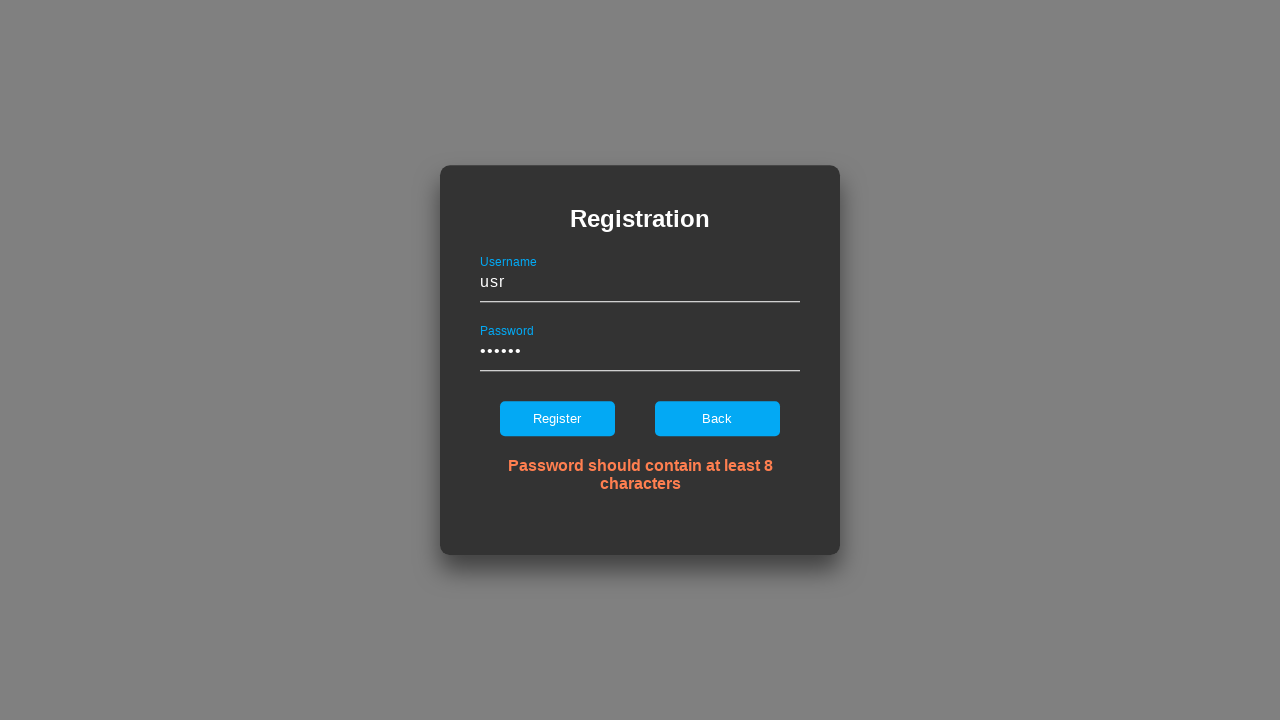

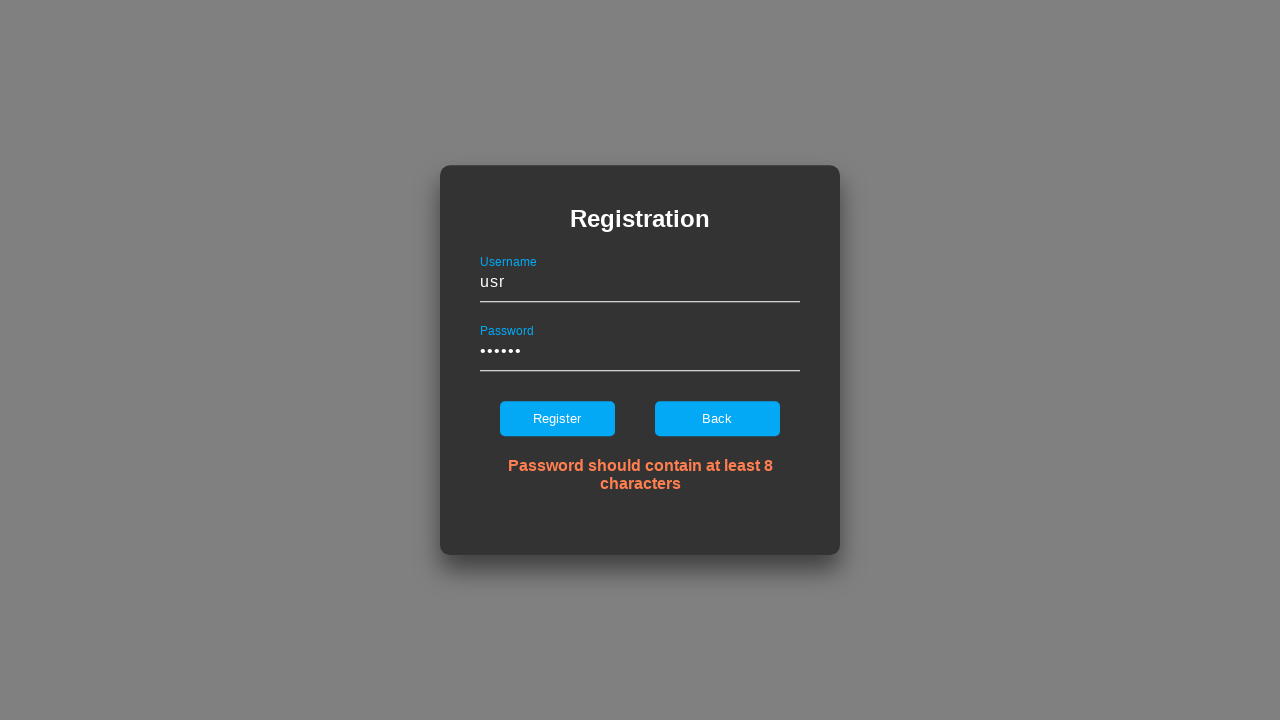